Tests navigation on a Selenium course content page by clicking on an interview section header and then right-clicking on a CTS Interview Question link to open context menu options.

Starting URL: http://greenstech.in/selenium-course-content.html

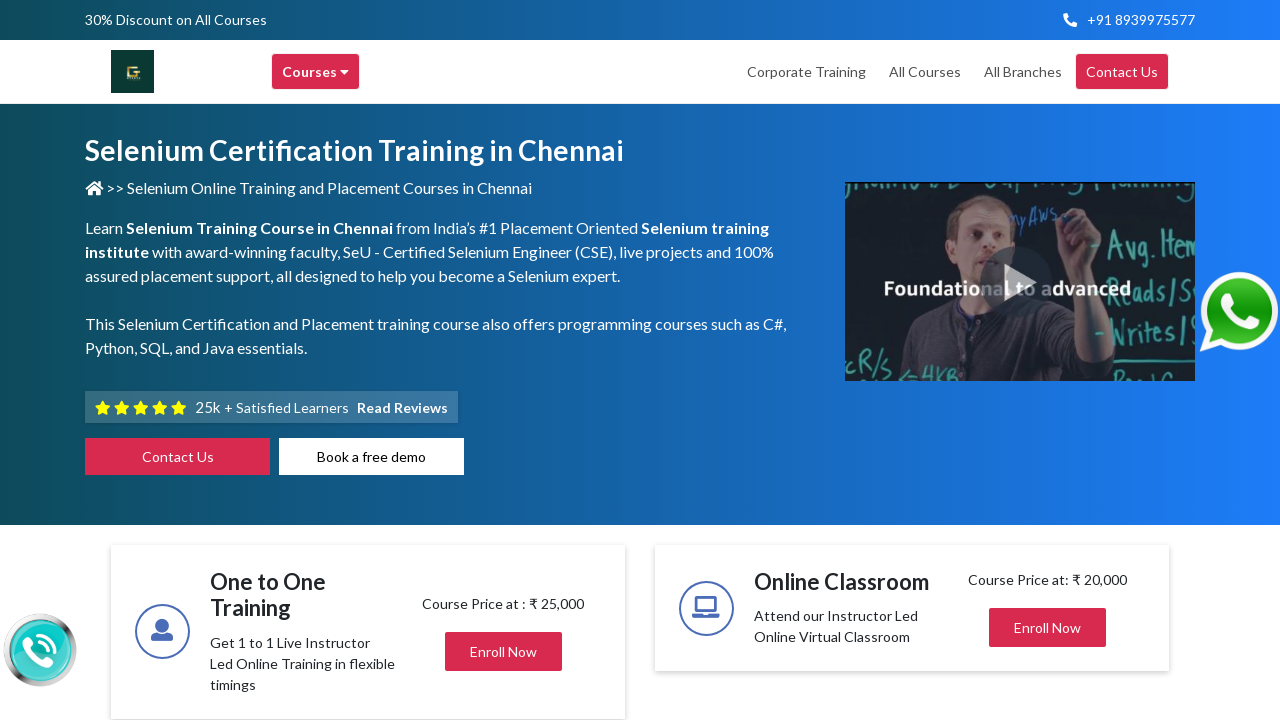

Clicked on the interview section header (heading20) to expand content at (1048, 361) on div#heading20
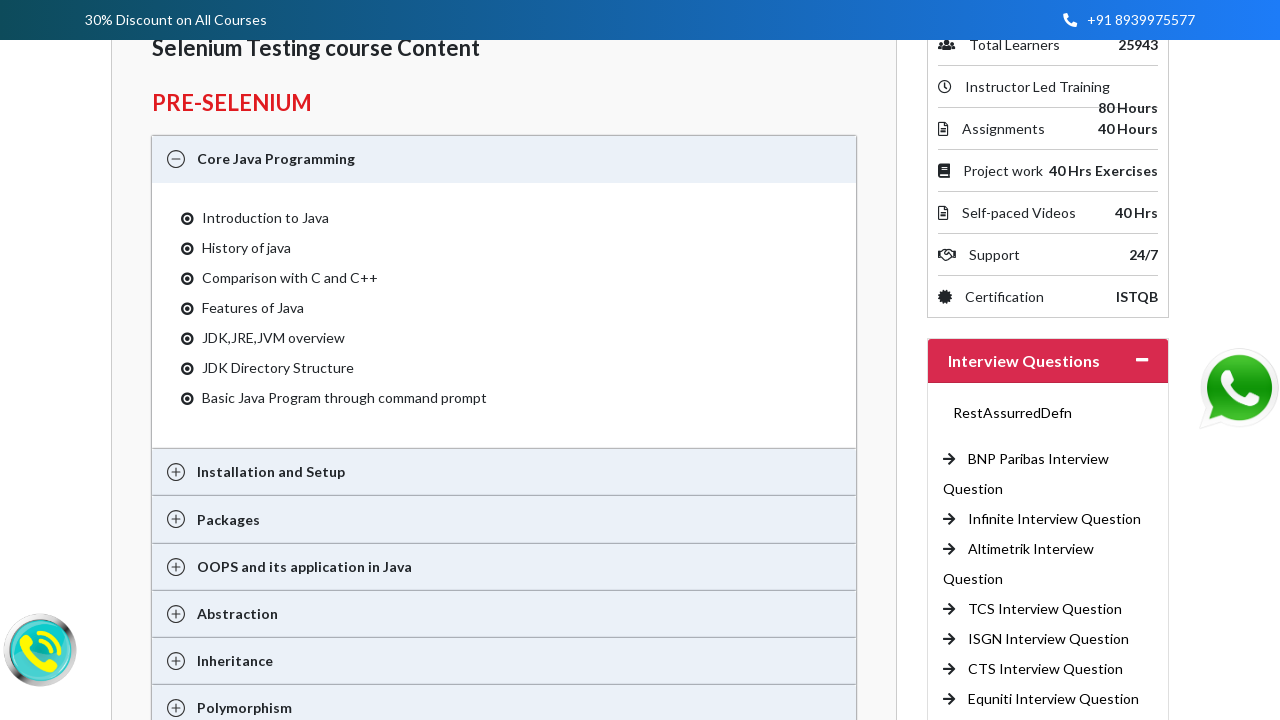

CTS Interview Question link loaded after section expanded
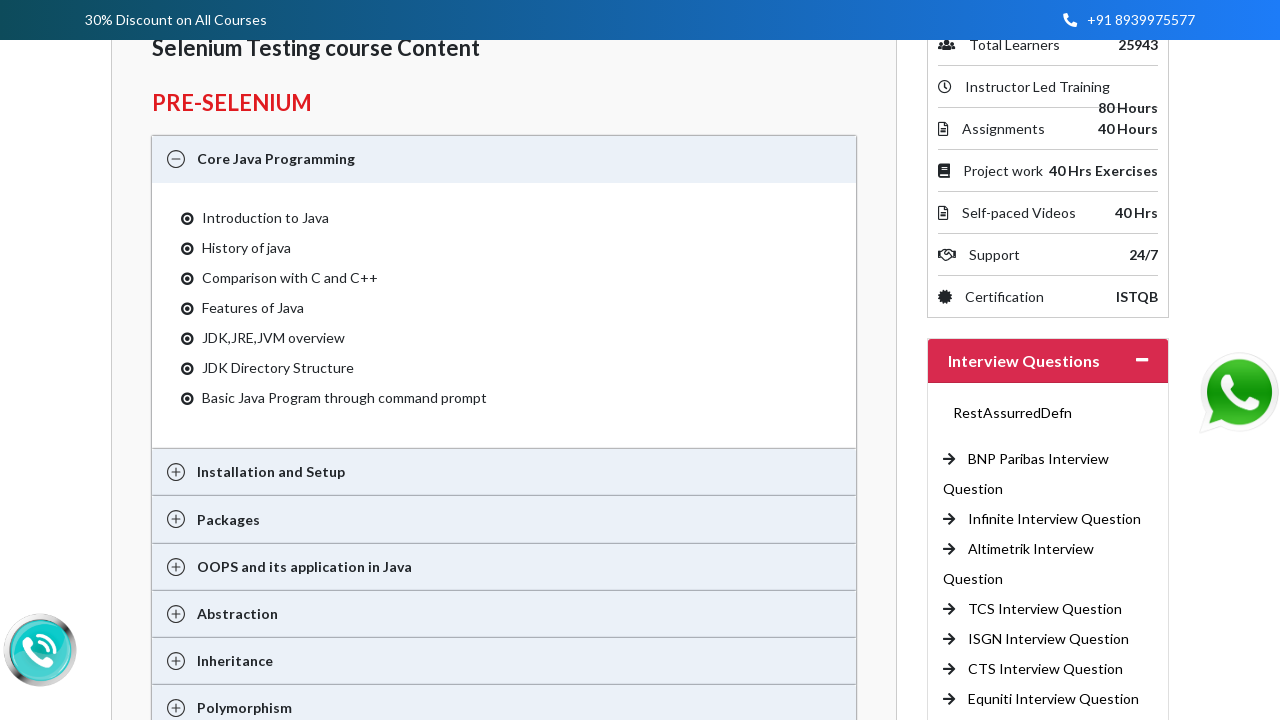

Right-clicked on the CTS Interview Question link to open context menu at (1046, 669) on a:text('CTS Interview Question ')
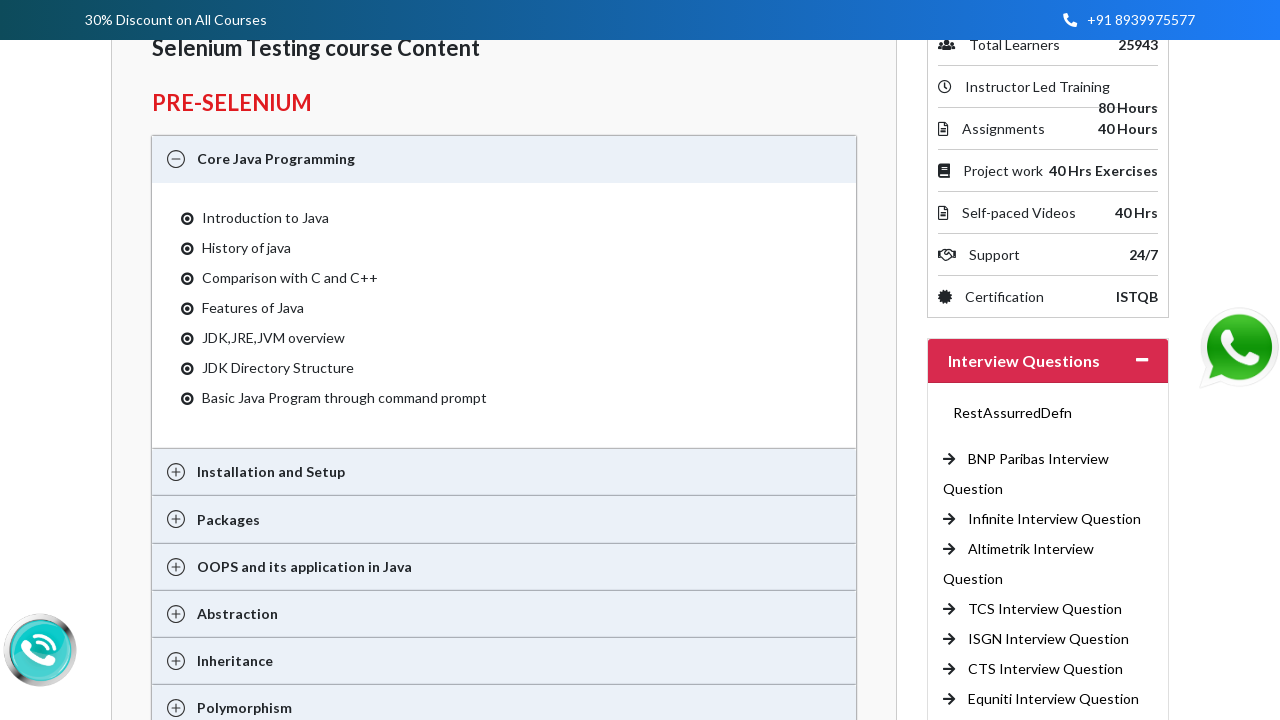

Pressed arrow down once in context menu
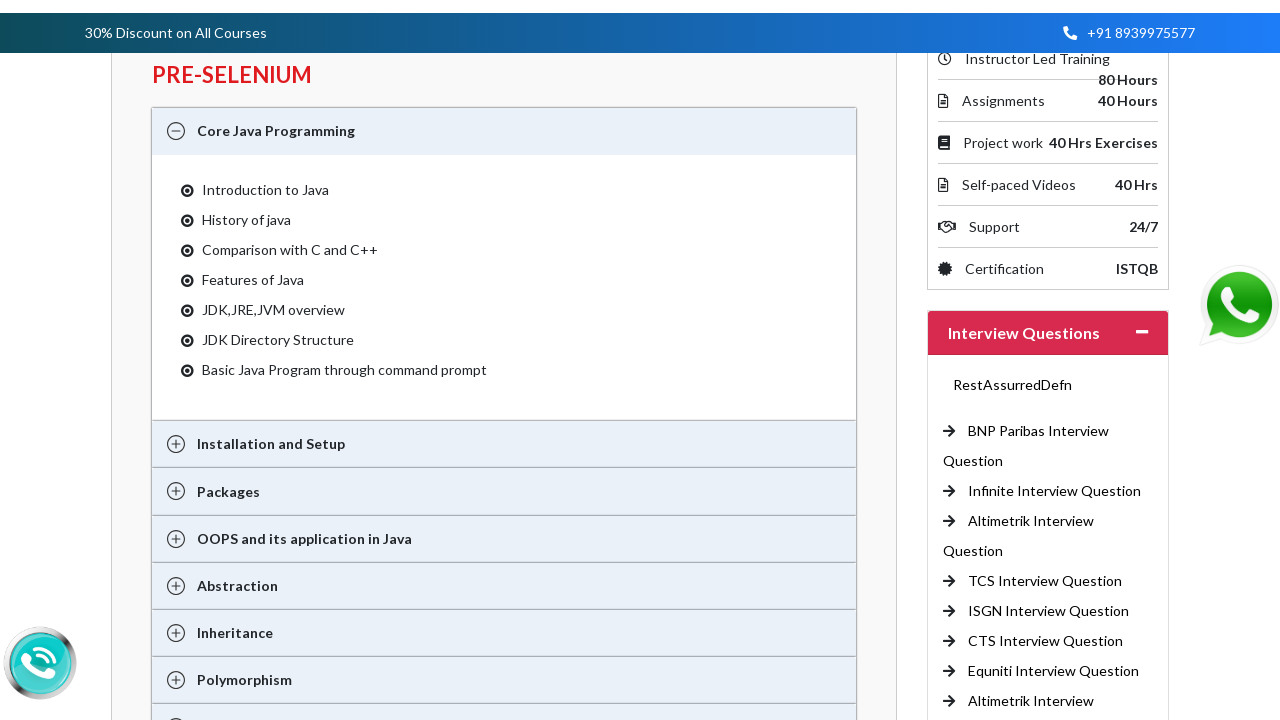

Pressed arrow down twice in context menu
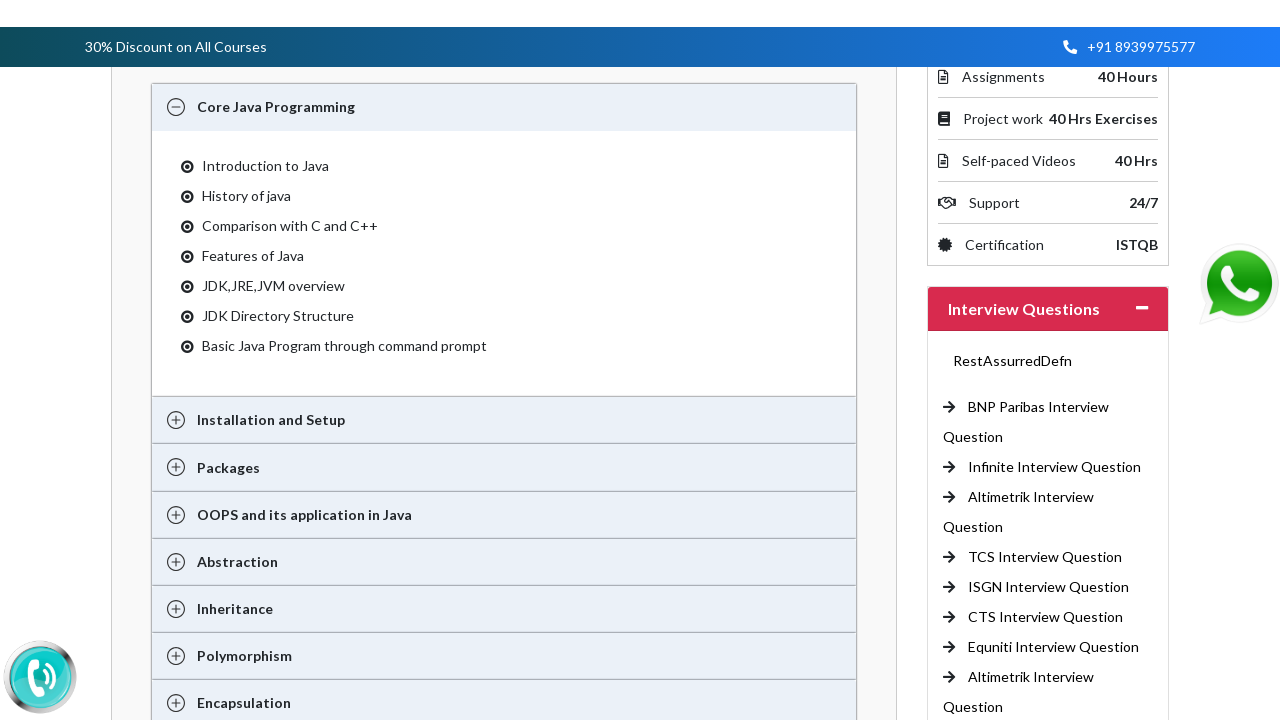

Pressed enter to select context menu option
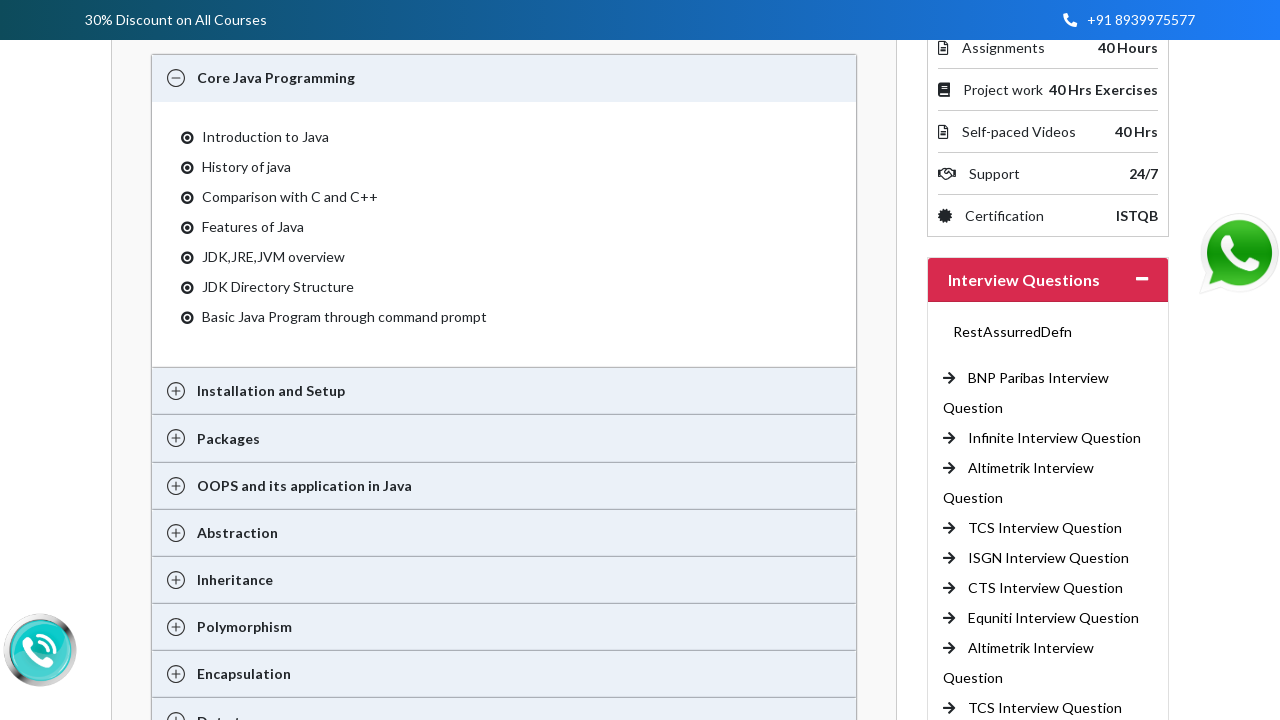

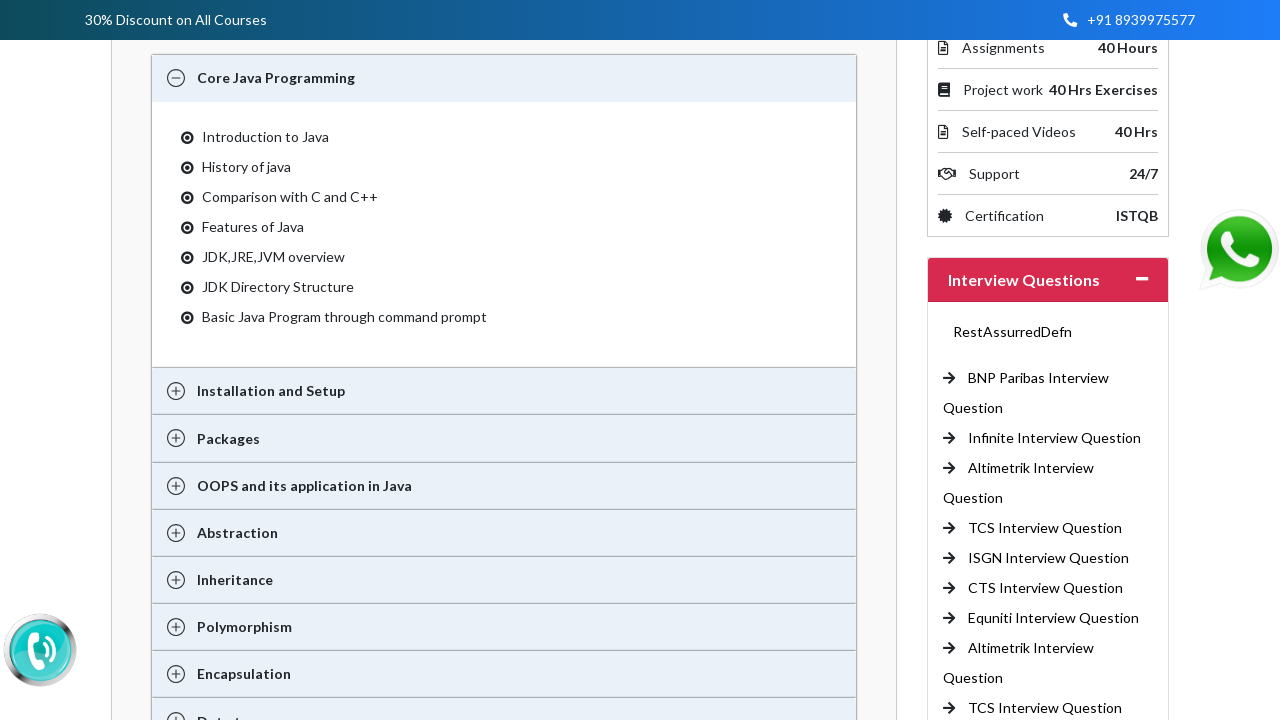